Tests switching between multiple browser windows by clicking a link that opens a new window, then switching to the original window and back to the new window using window handles by index position.

Starting URL: https://the-internet.herokuapp.com/windows

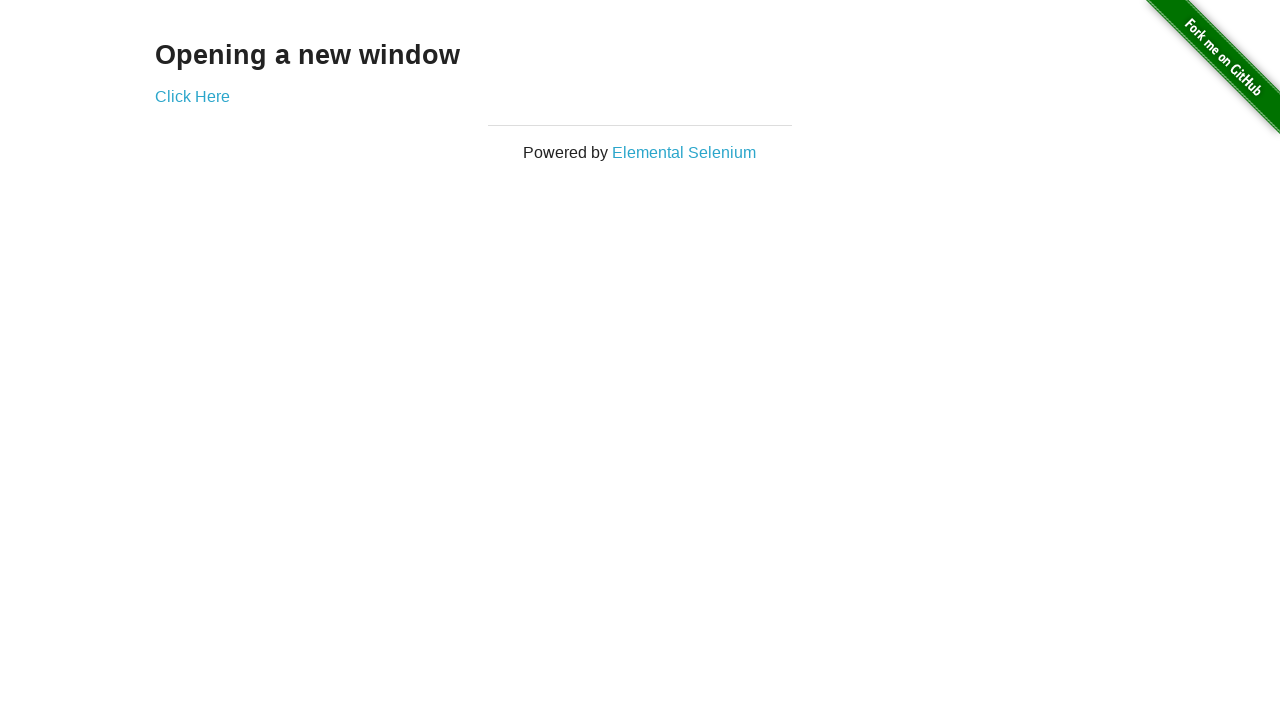

Clicked link to open new window at (192, 96) on .example a
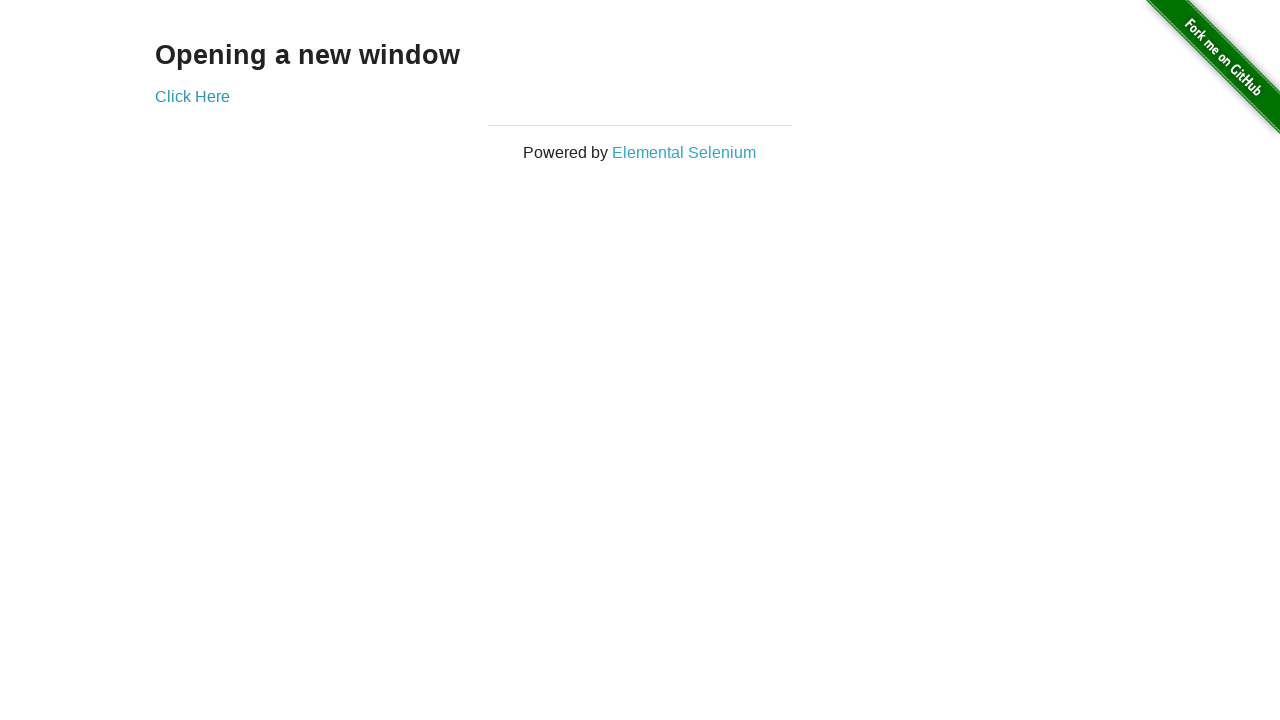

New window opened and captured at (192, 96) on .example a
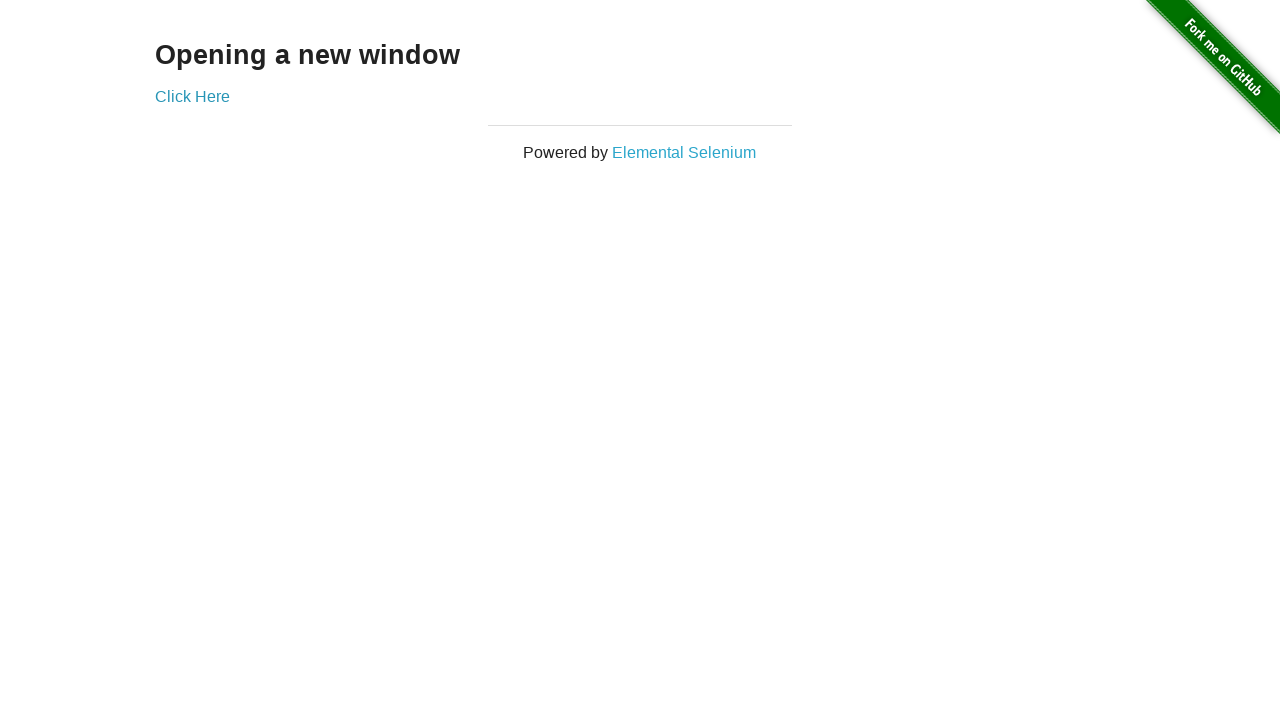

Retrieved new window handle
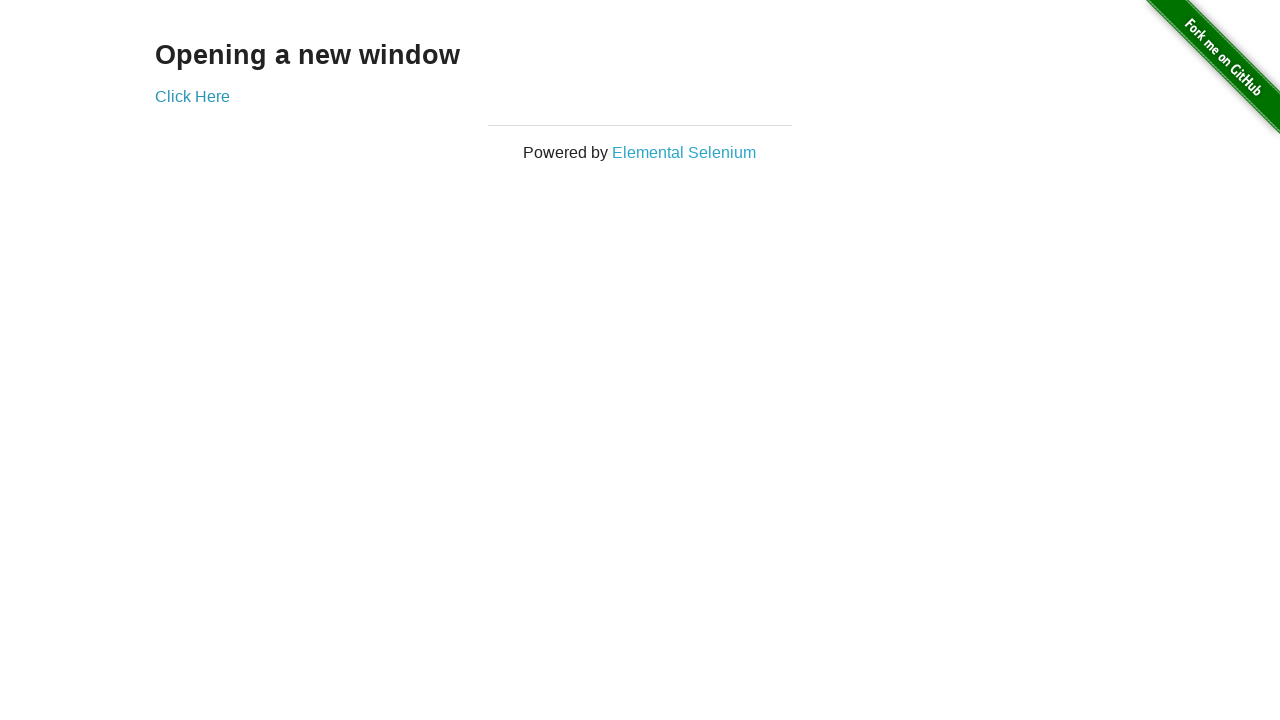

New window finished loading
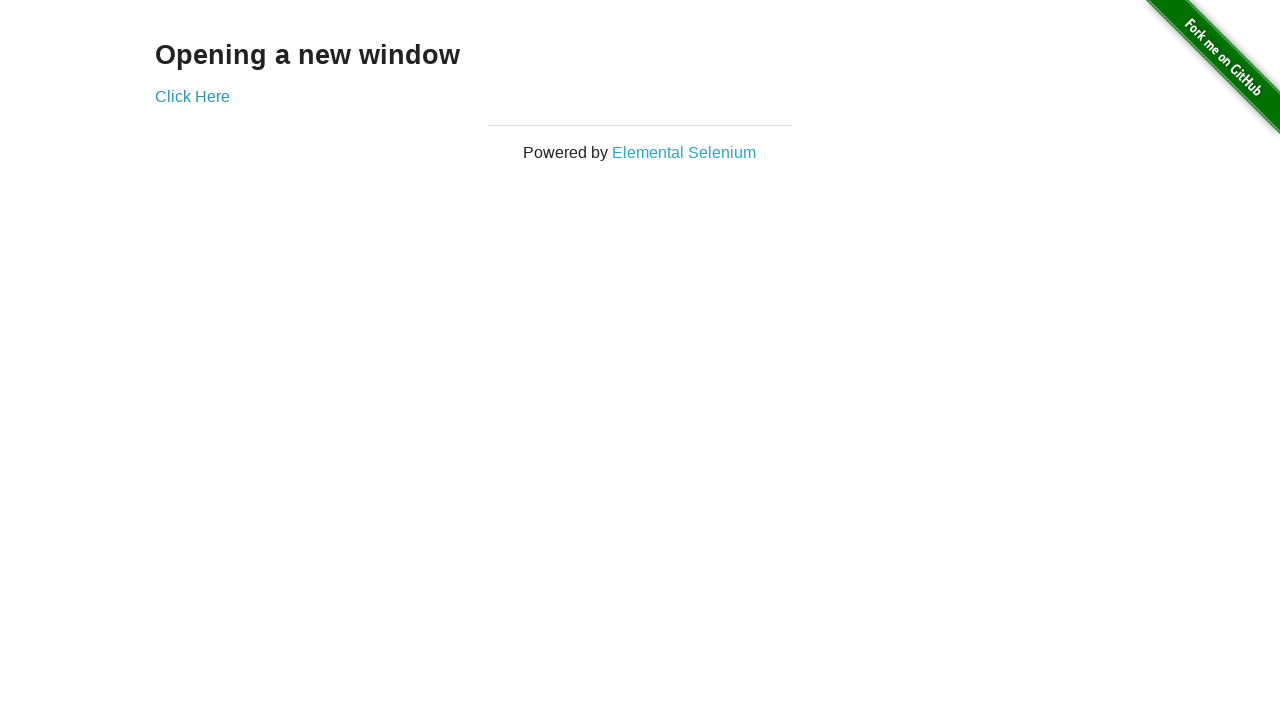

Verified original window title is 'The Internet'
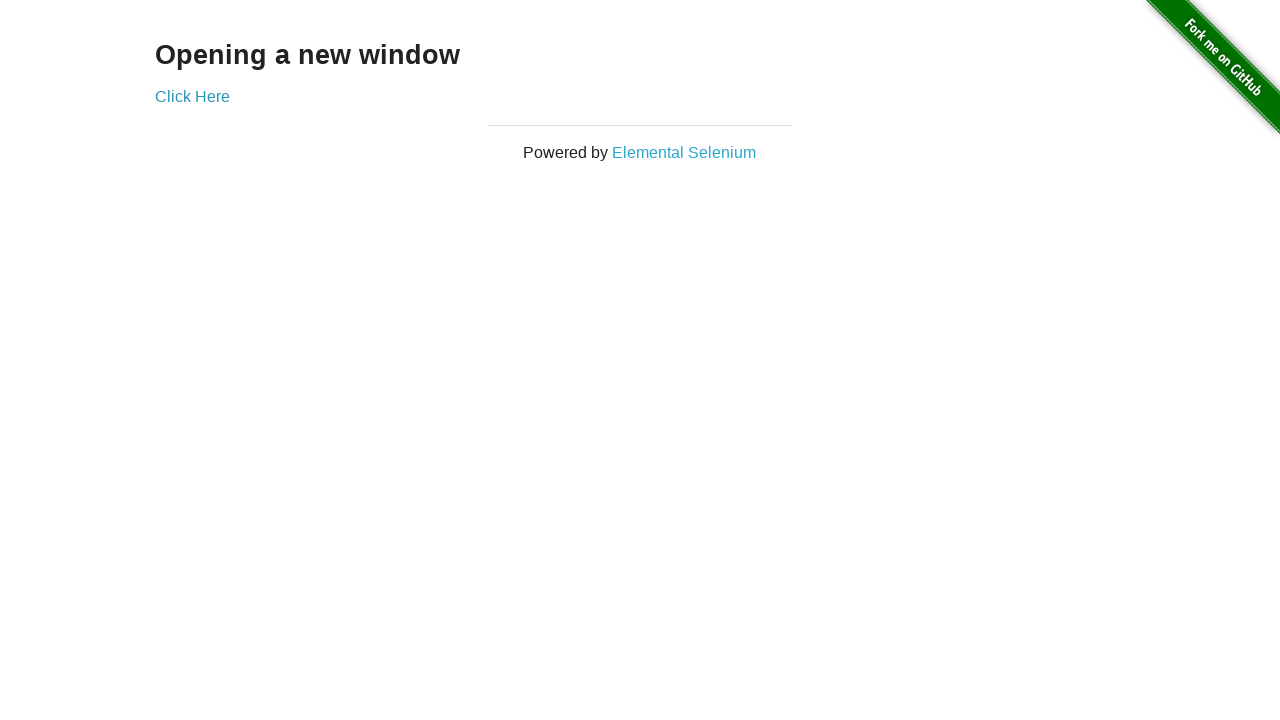

Verified new window title is 'New Window'
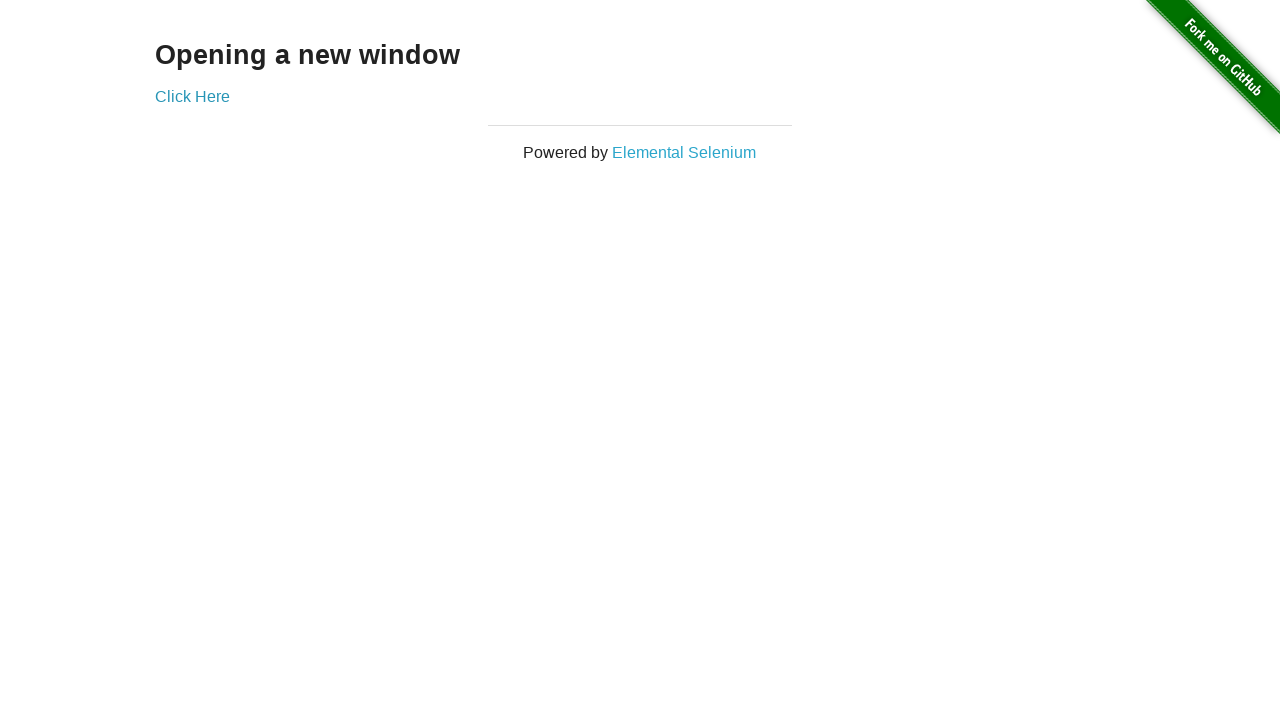

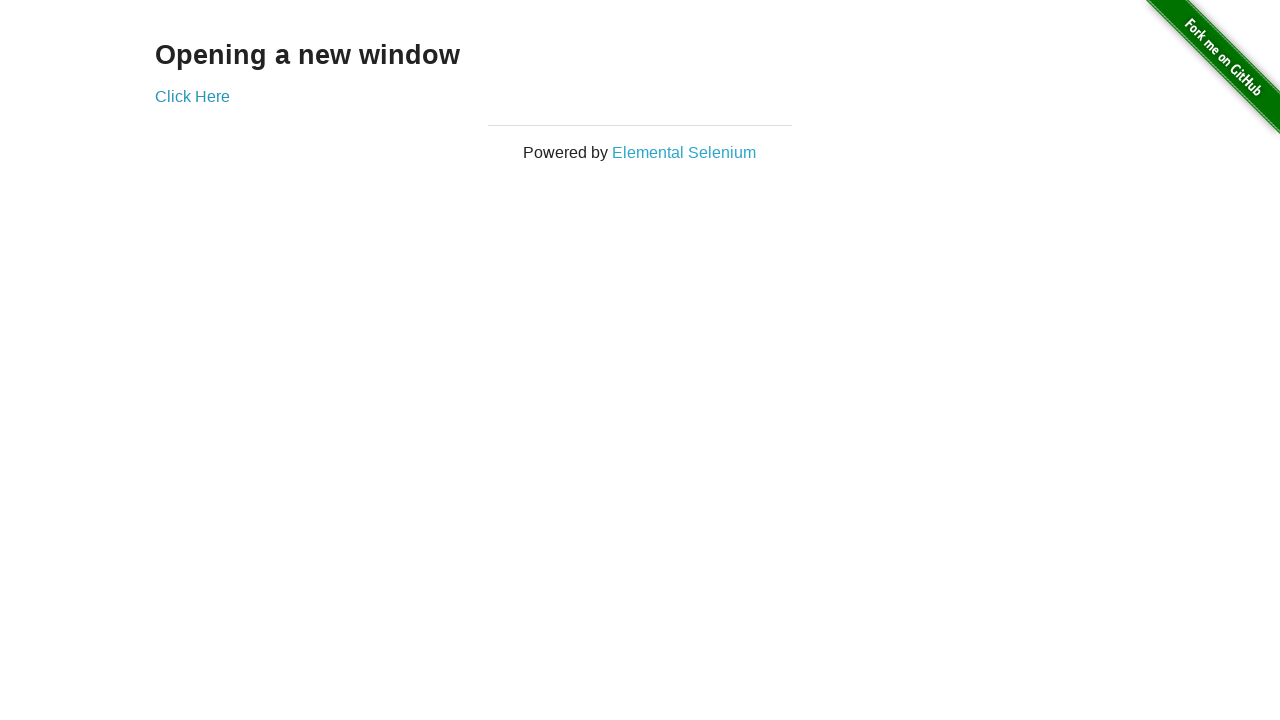